Tests JavaScript confirm dialog by clicking the second button, dismissing the alert, and verifying the cancel message

Starting URL: https://the-internet.herokuapp.com/javascript_alerts

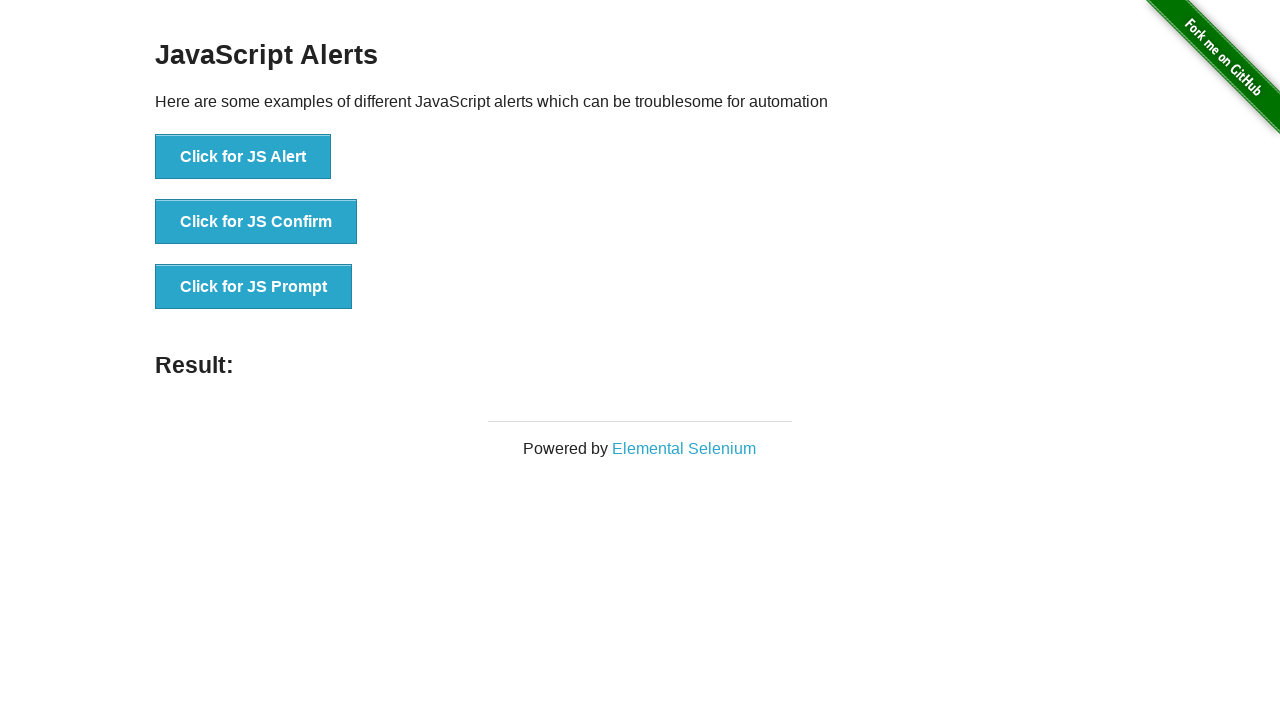

Navigated to JavaScript alerts page
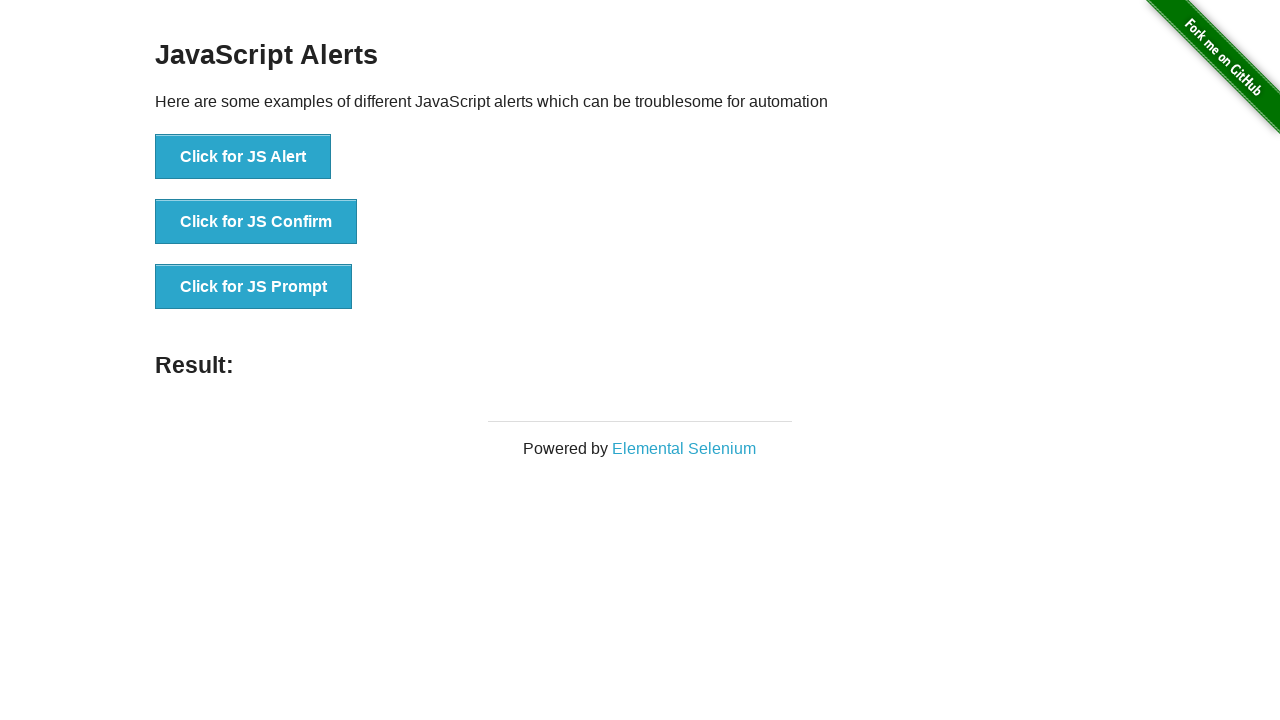

Clicked 'Click for JS Confirm' button to trigger confirm dialog at (256, 222) on text='Click for JS Confirm'
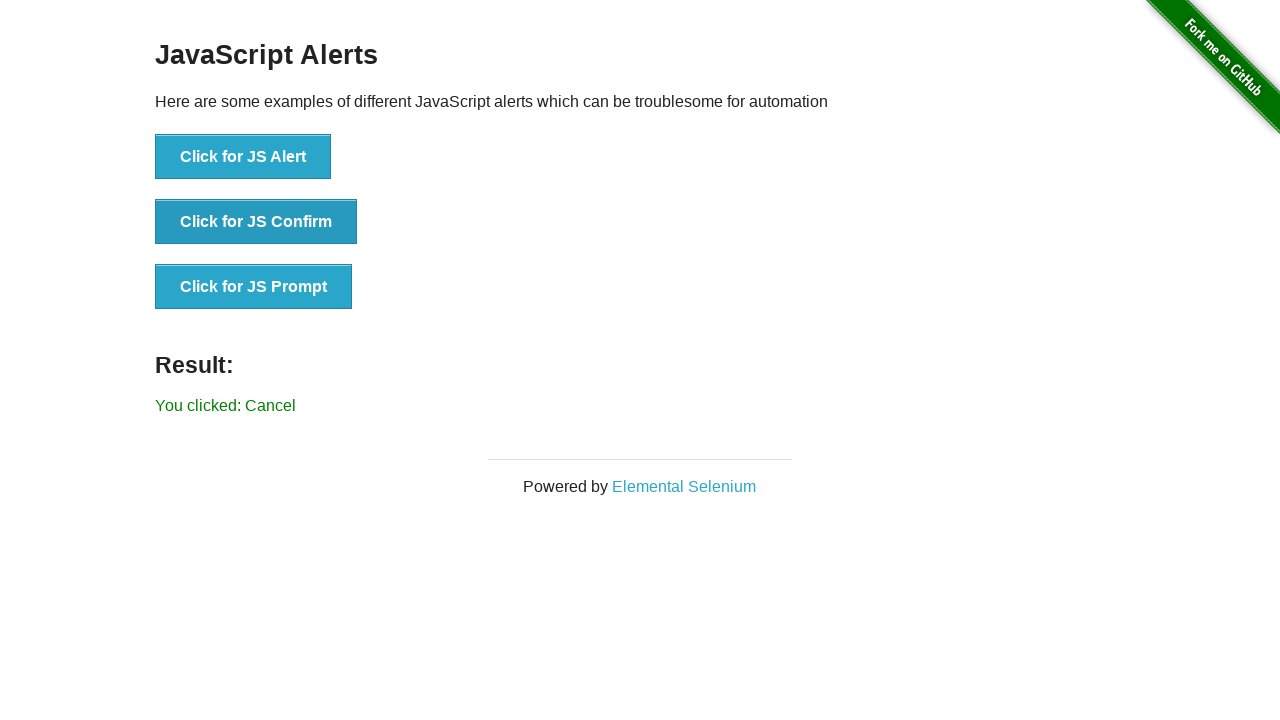

Set up dialog handler to dismiss the confirm dialog
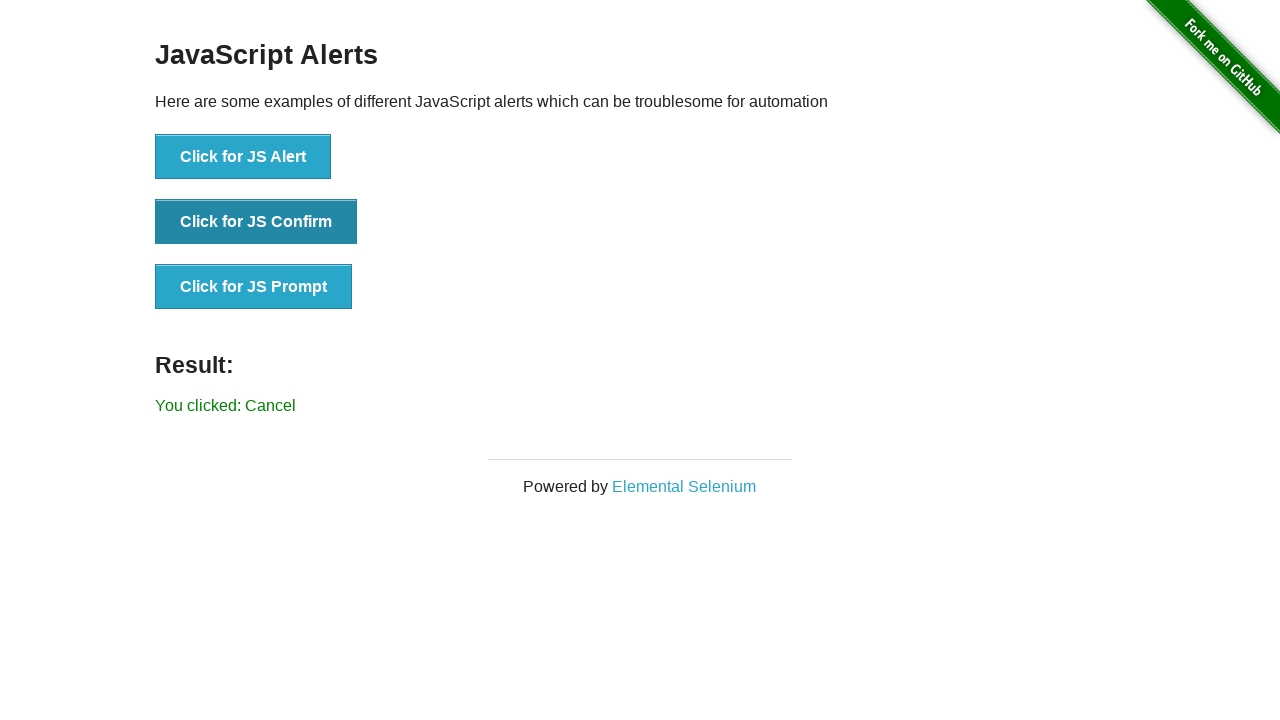

Waited for and found the 'You clicked: Cancel' message
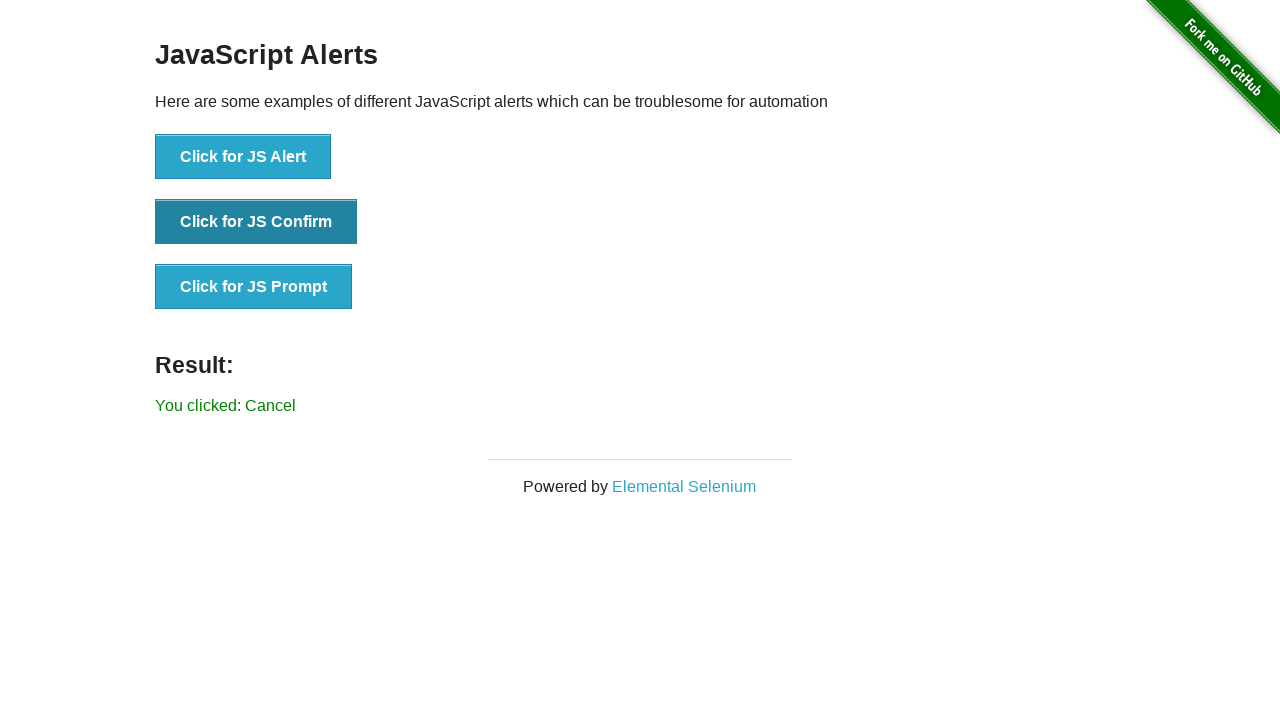

Located the result element
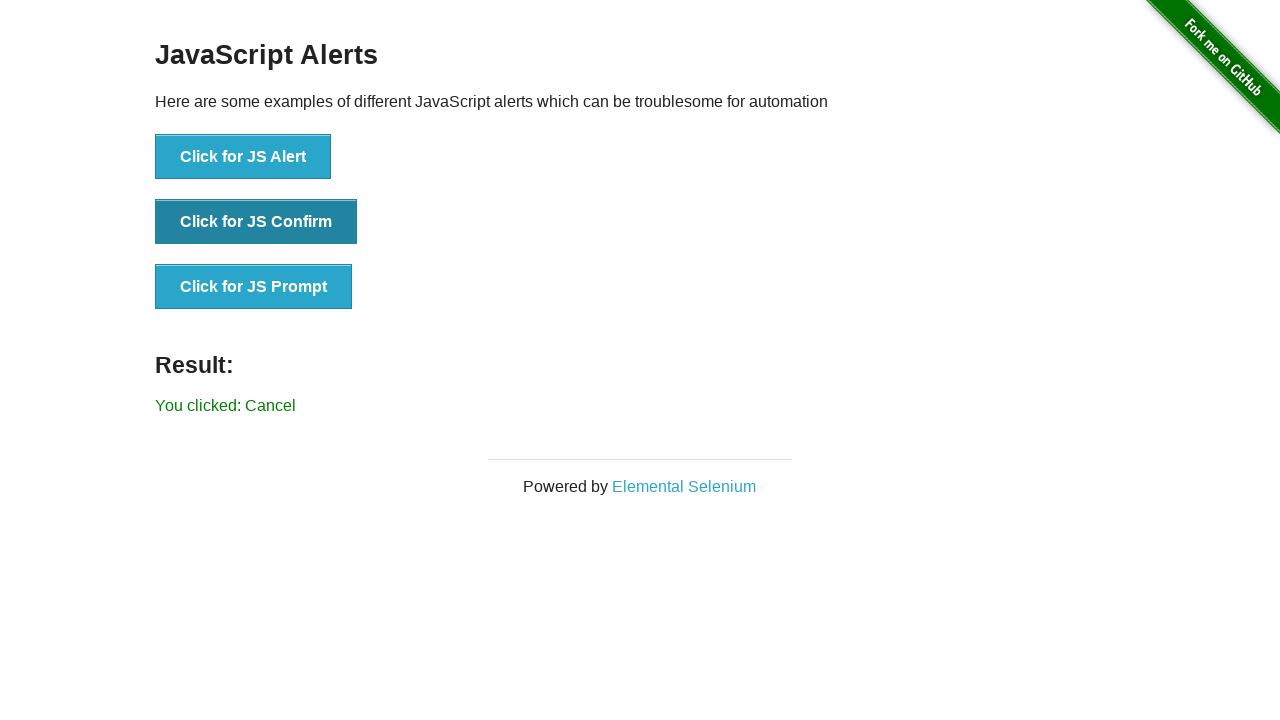

Verified that 'successfuly' is not in the result text, confirming alert was dismissed
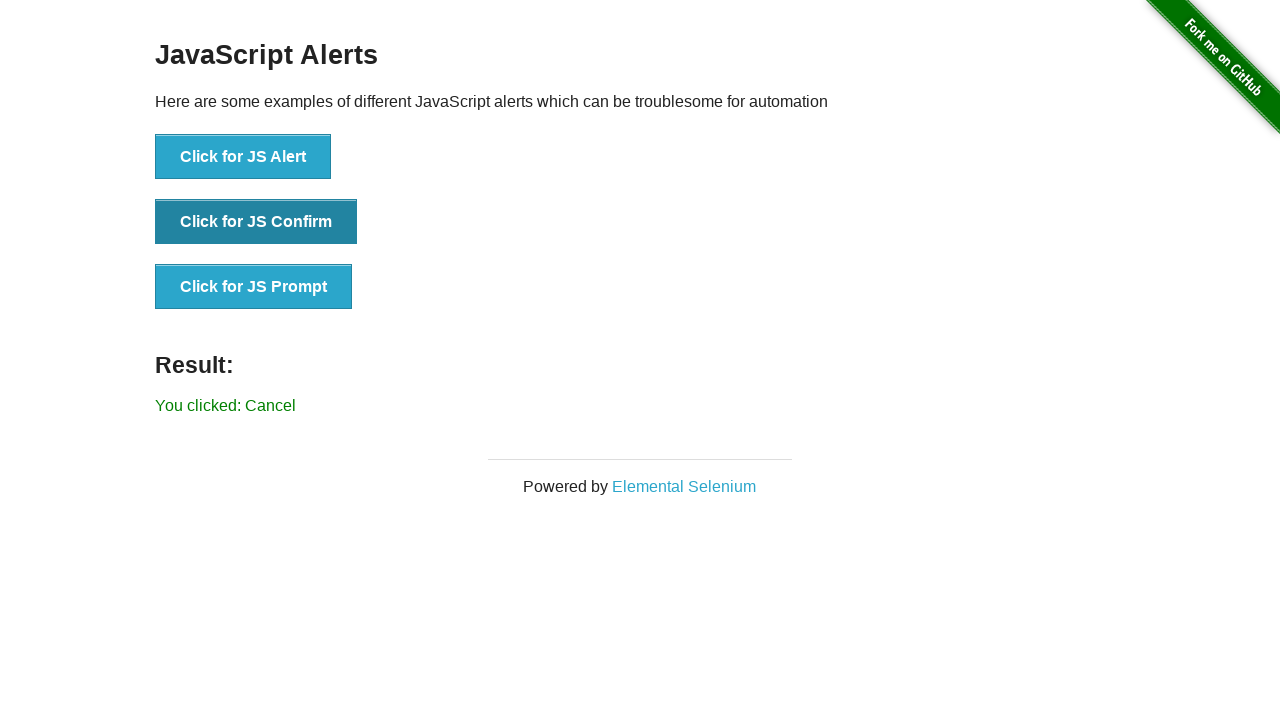

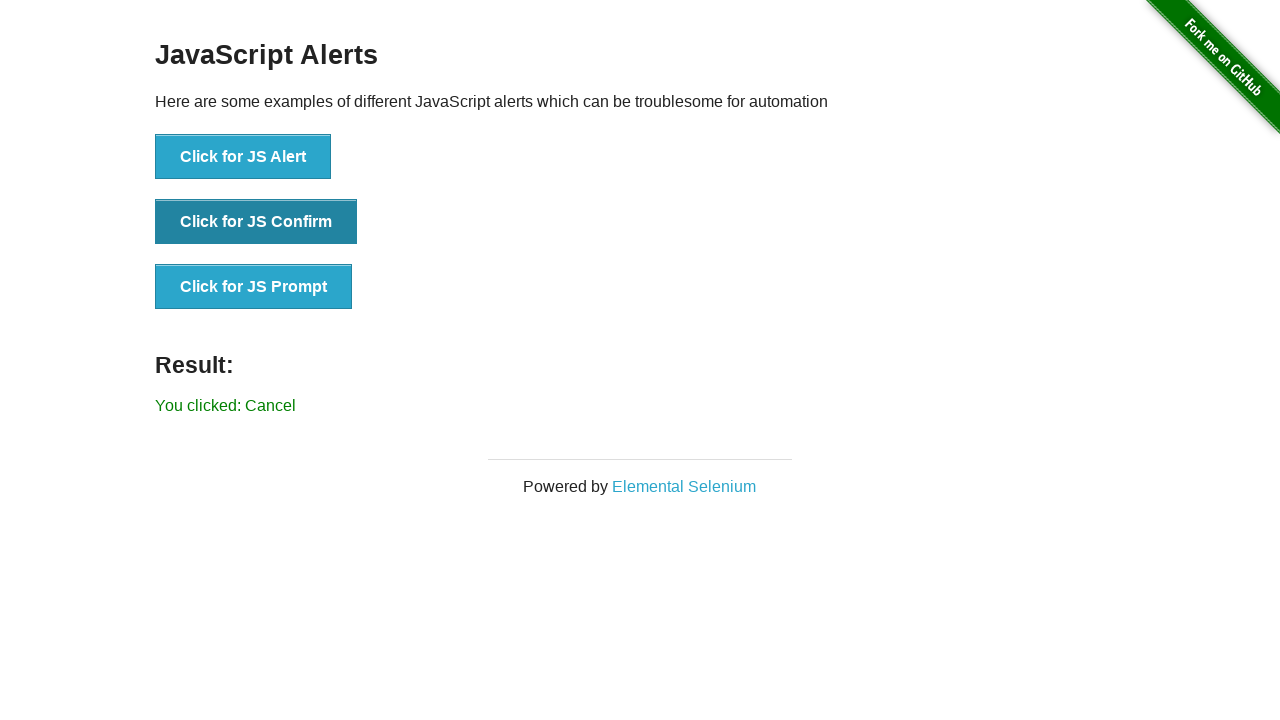